Tests a form that requires calculating the sum of two displayed numbers and selecting the result from a dropdown menu before submitting

Starting URL: https://suninjuly.github.io/selects2.html

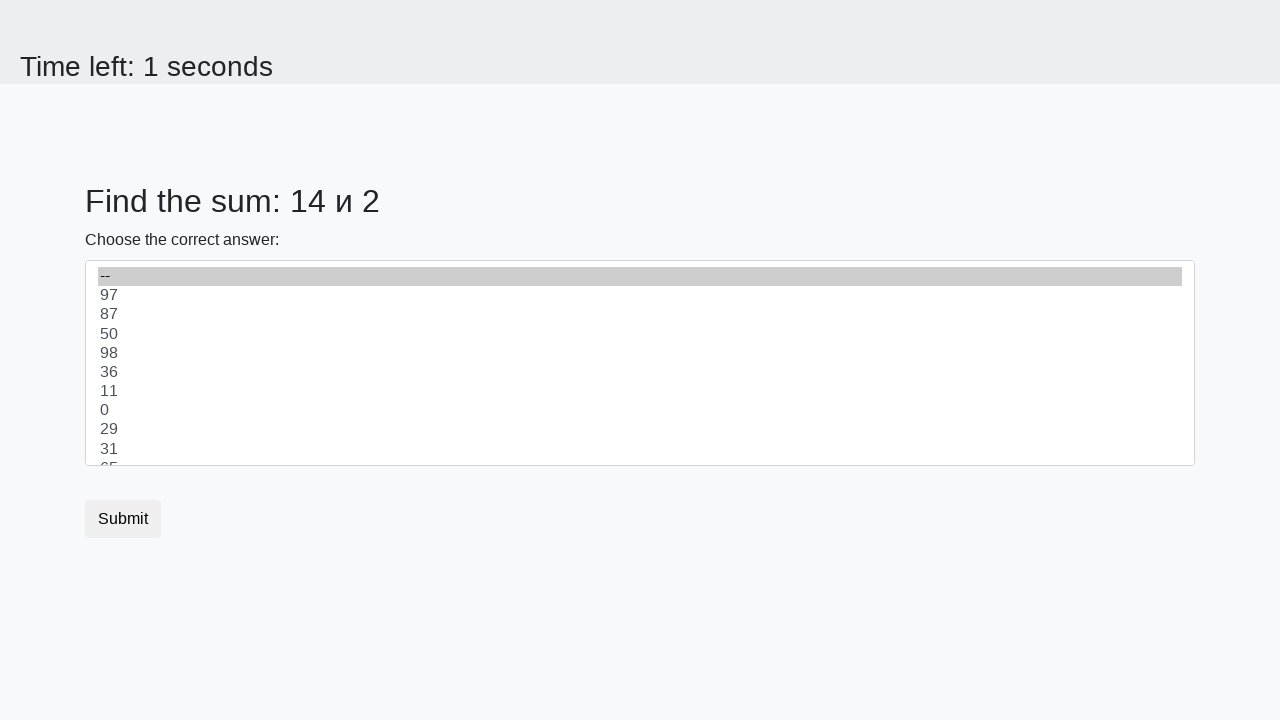

Navigated to the form page
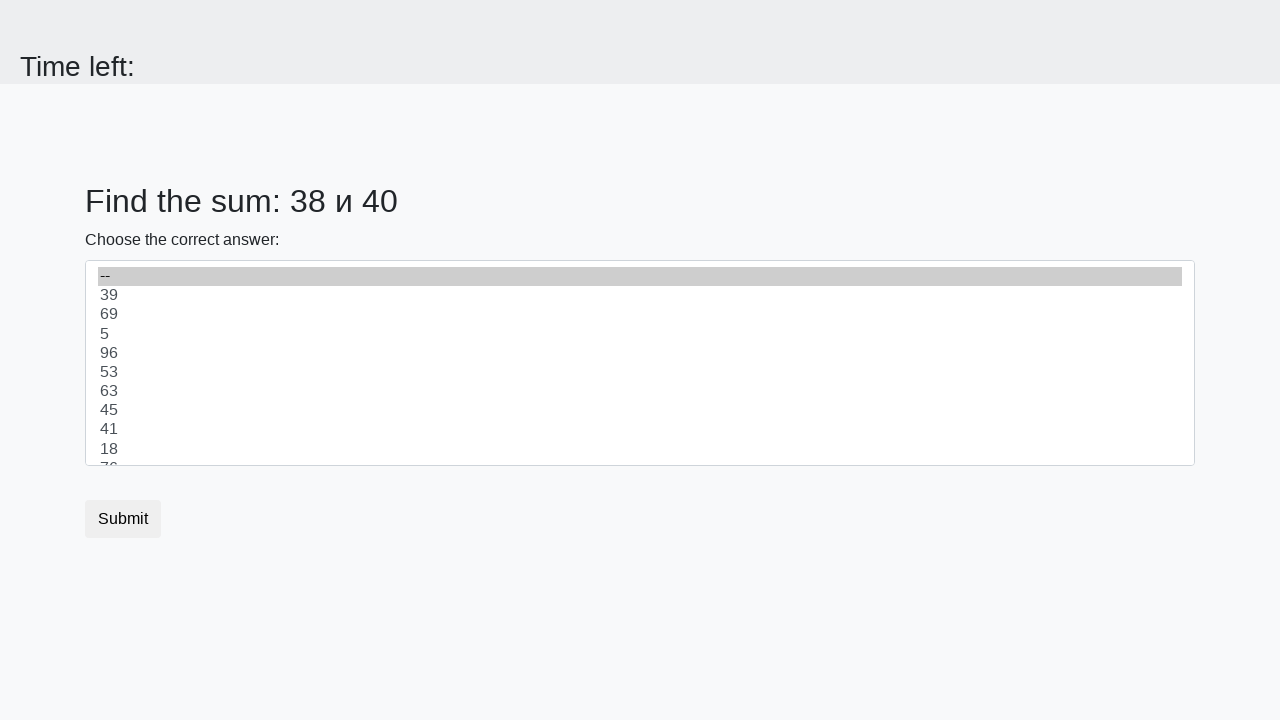

Retrieved first number from page
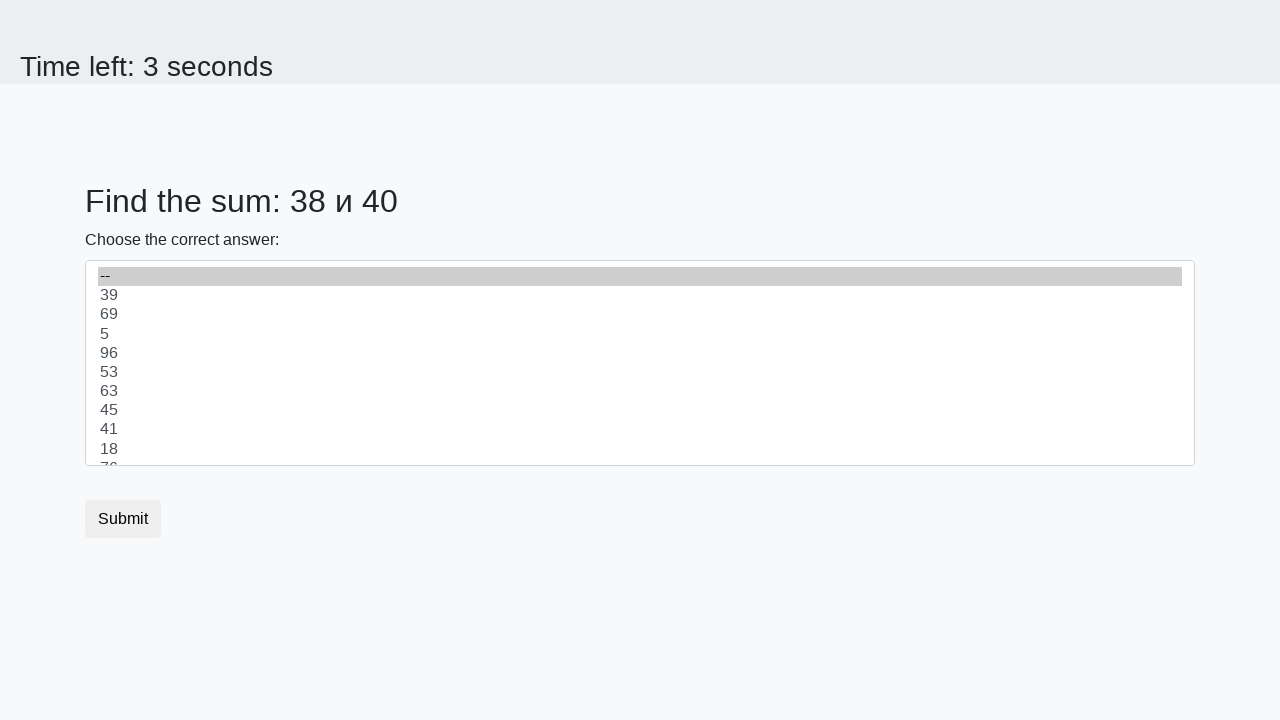

Retrieved second number from page
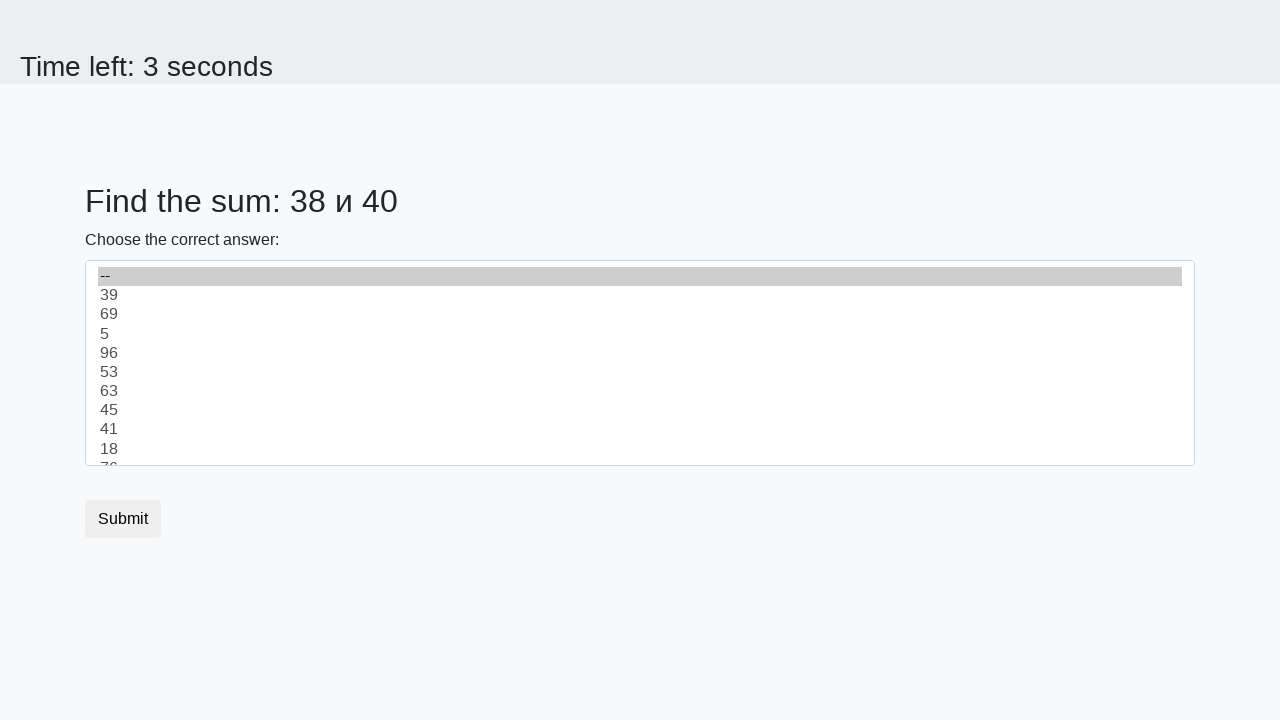

Calculated sum of 38 + 40 = 78
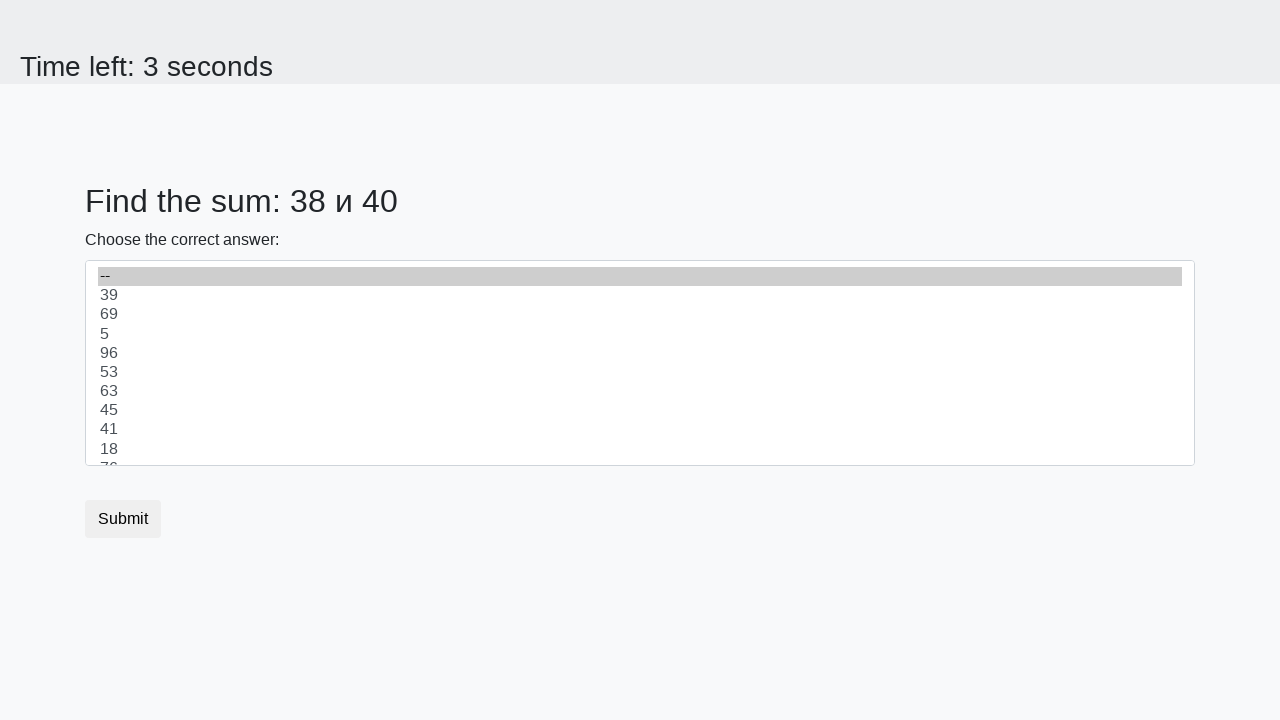

Selected 78 from dropdown menu on #dropdown
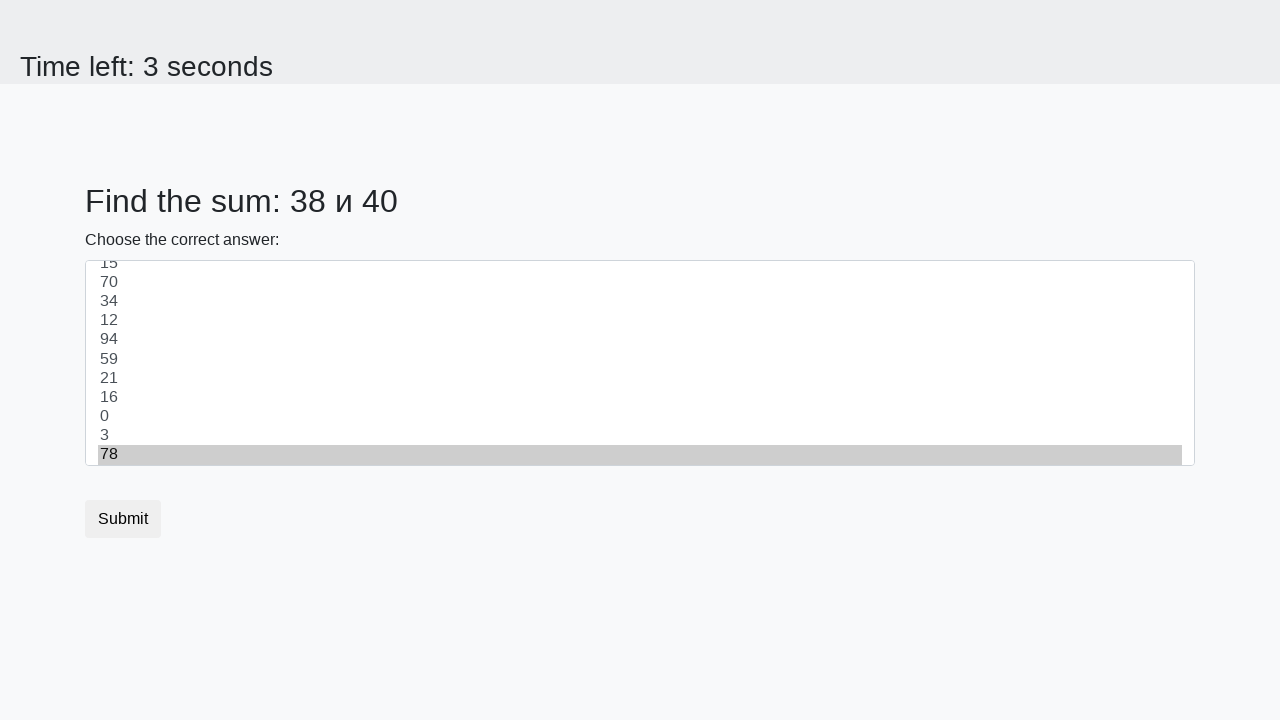

Clicked submit button to submit the form at (123, 519) on button.btn.btn-default
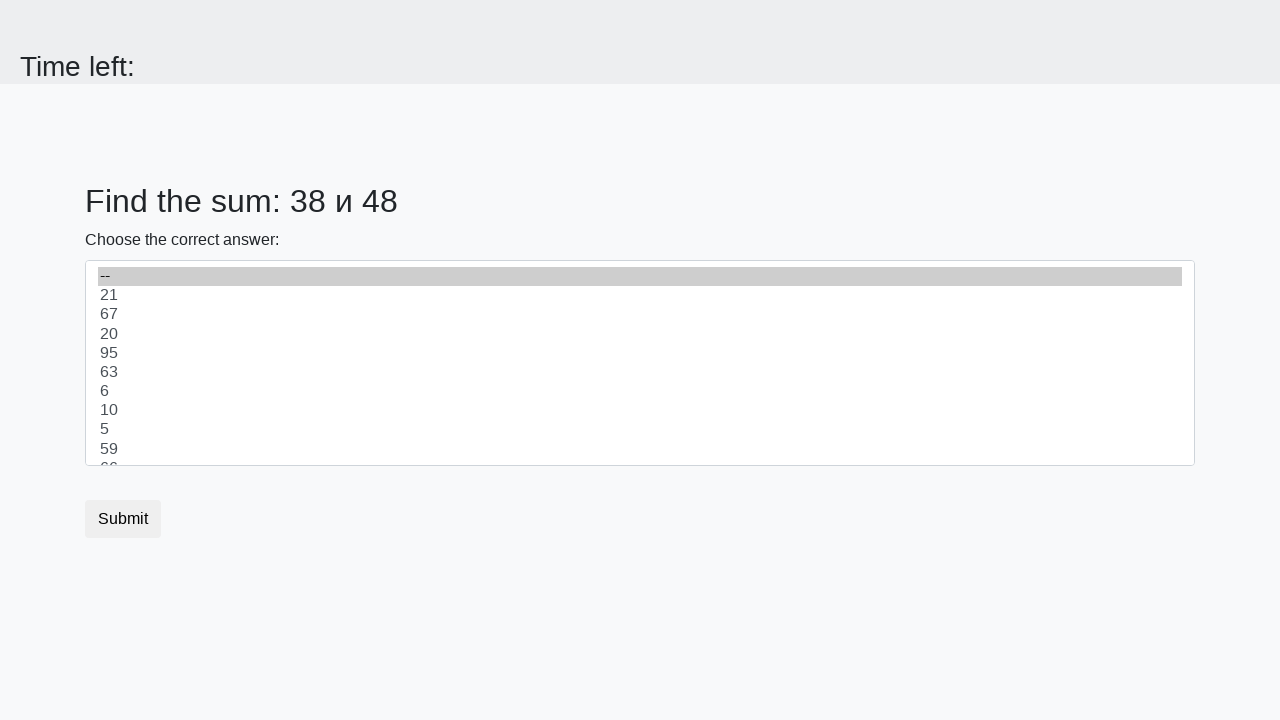

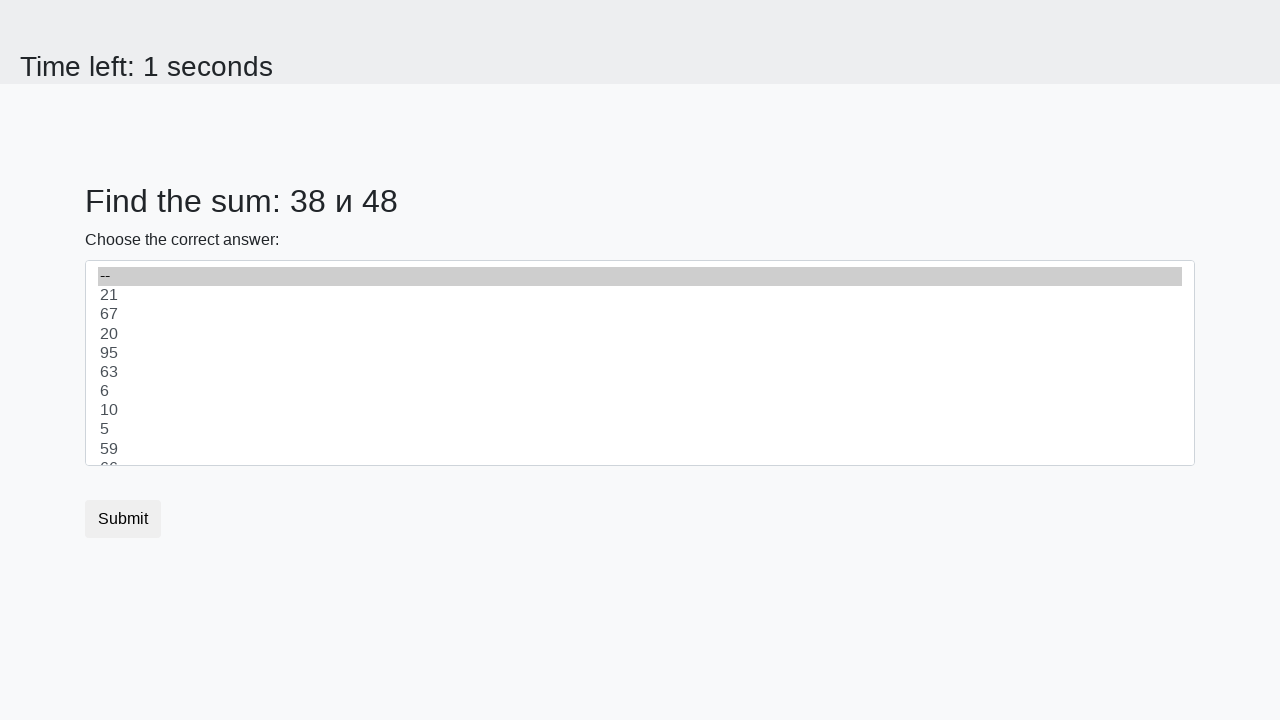